Tests editing a pet type by navigating to the pet types section, clicking edit on the first entry, modifying the name field, and saving the changes.

Starting URL: https://client.sana-commerce.dev/

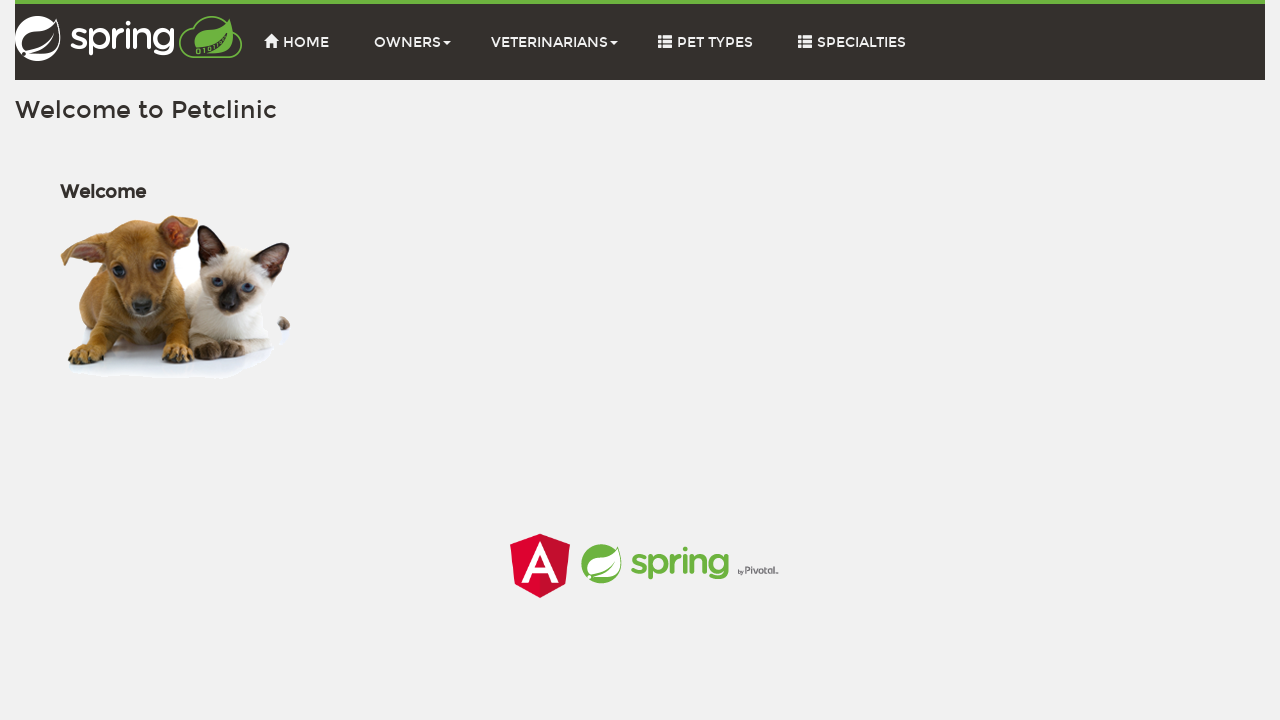

Clicked on Pet Types navigation menu at (708, 42) on li:nth-child(4) > a
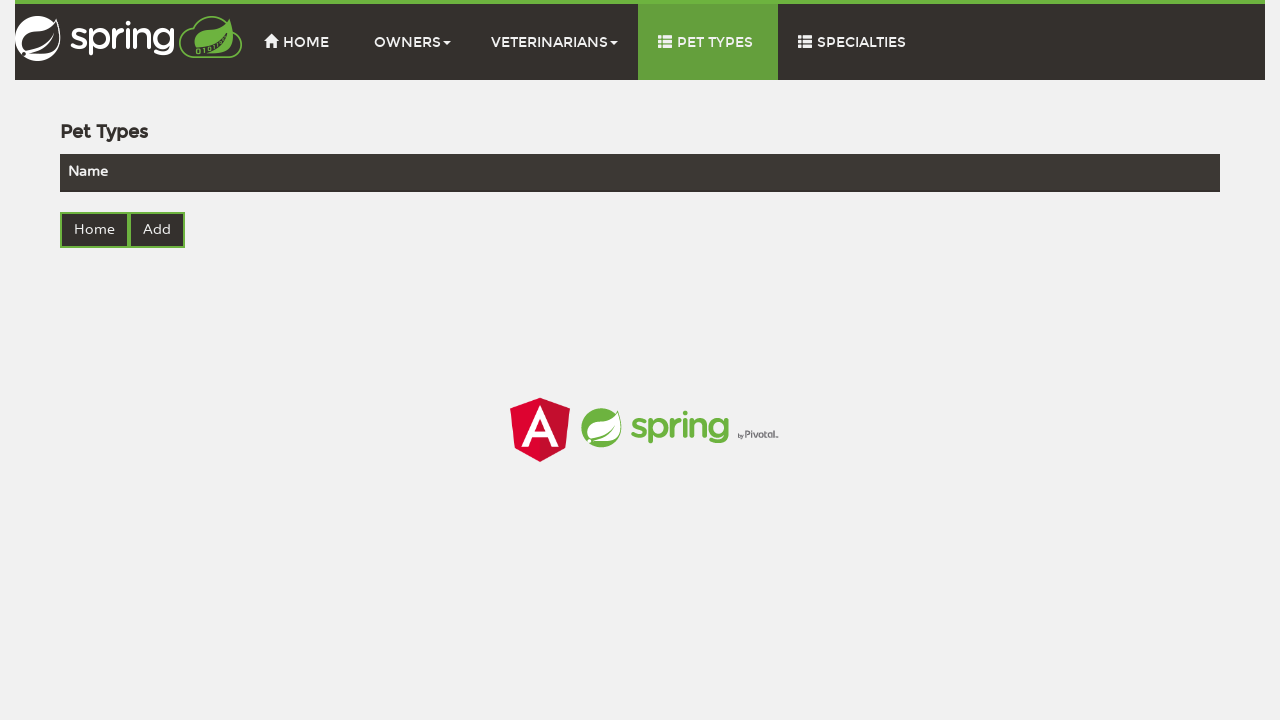

Clicked edit button on first pet type entry at (753, 218) on tr:nth-child(1) .editPet
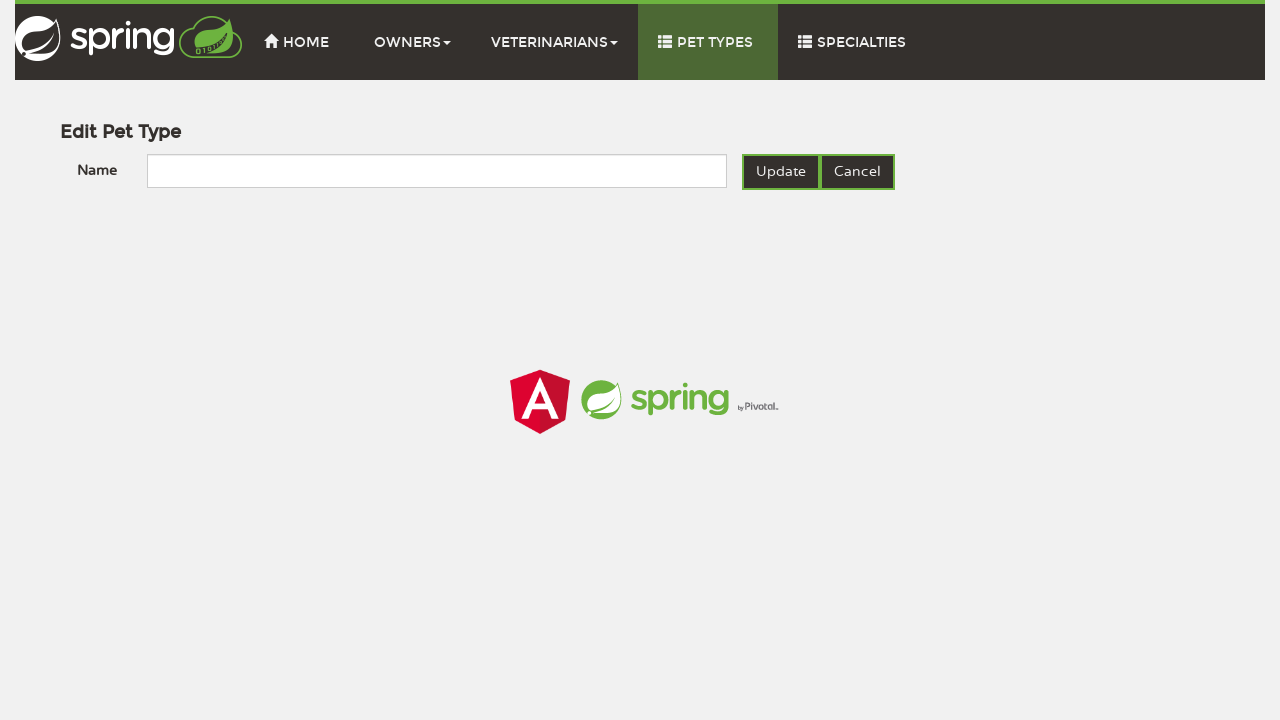

Clicked on name input field at (437, 171) on #name
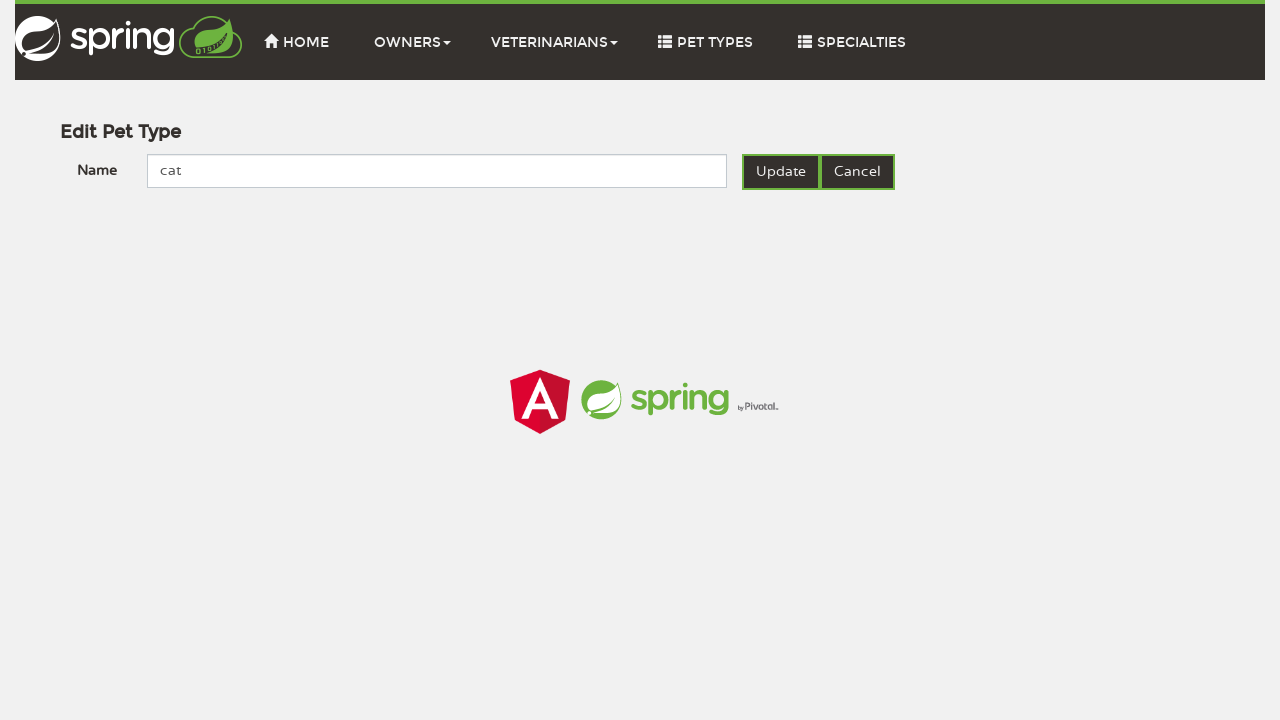

Filled name field with 'Test edit' on #name
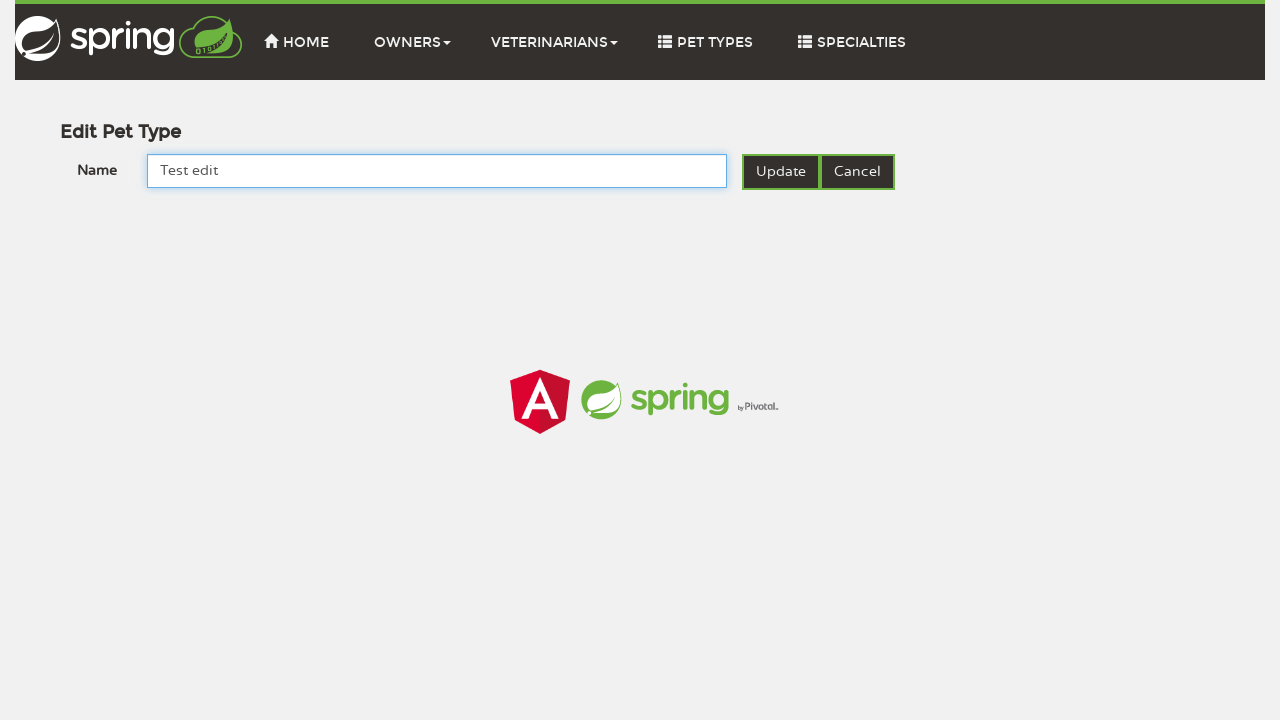

Clicked update button to save pet type changes at (781, 172) on .updatePetType
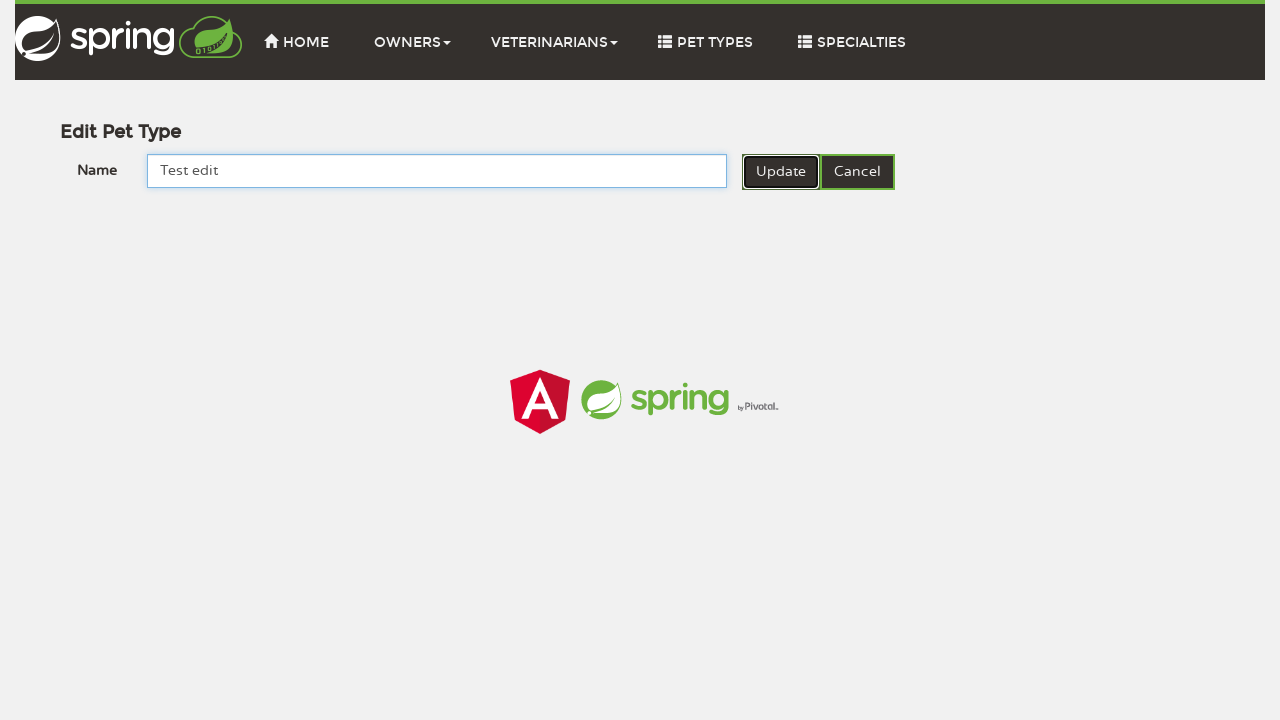

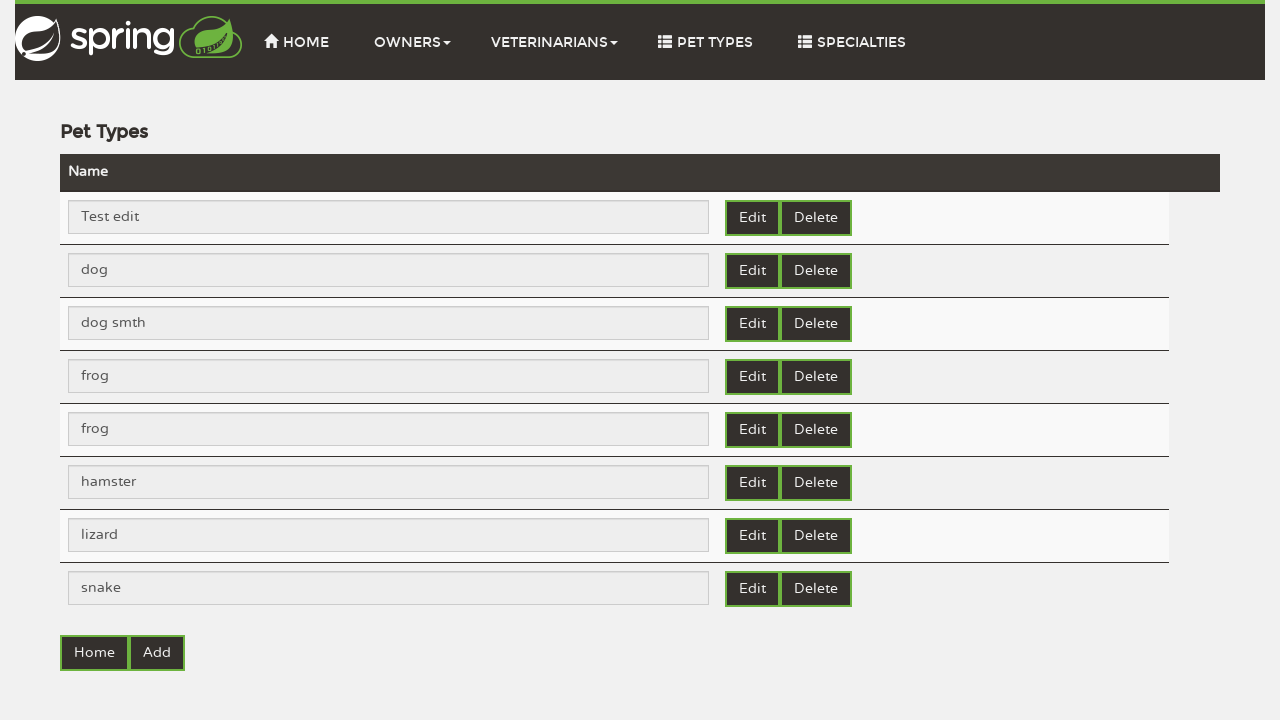